Navigates to Goibibo website with network request blocking for image files (jpg, png, jpeg) using Chrome DevTools

Starting URL: https://goibibo.com/

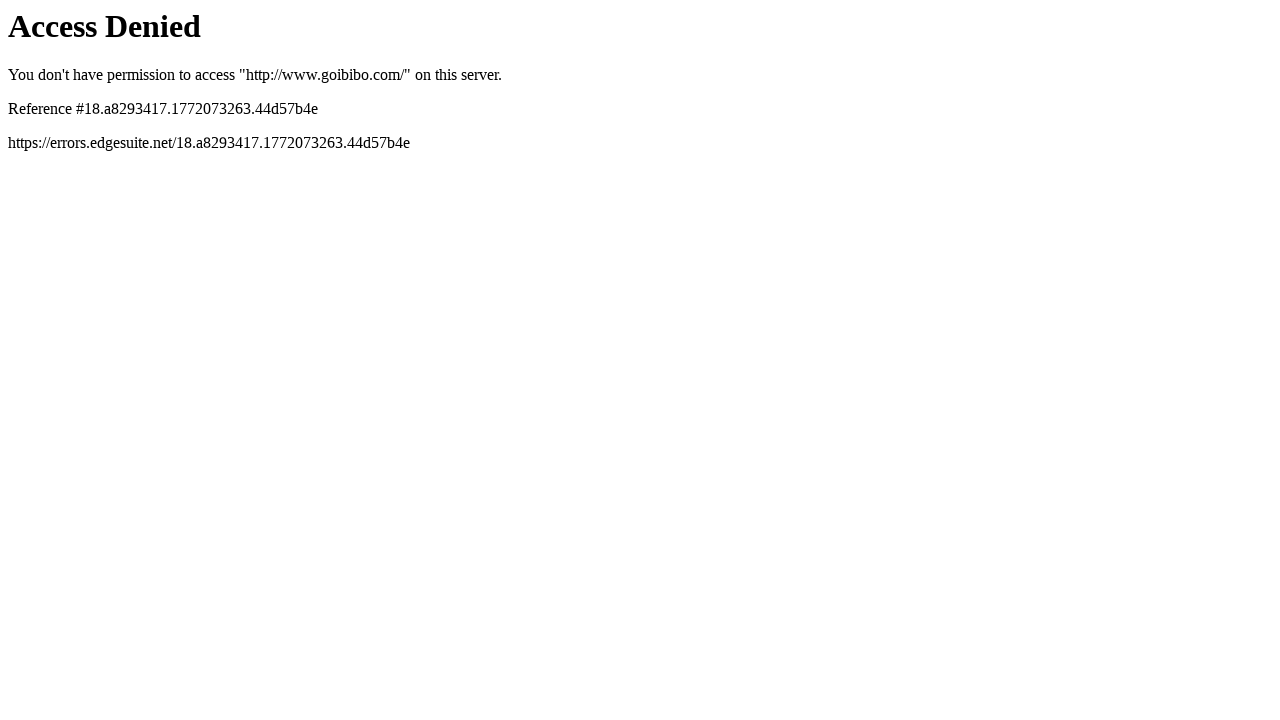

Set up network request handler to block image files (jpg, png, jpeg)
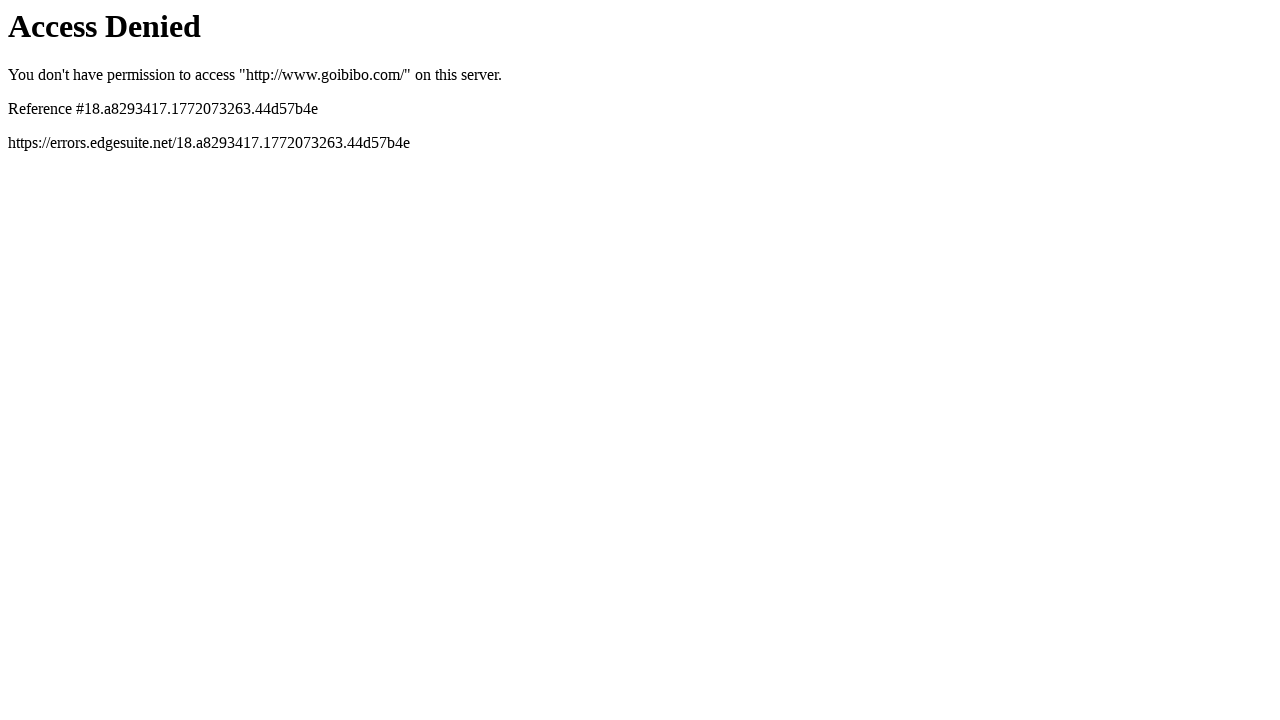

Navigated to Goibibo website with network request blocking enabled
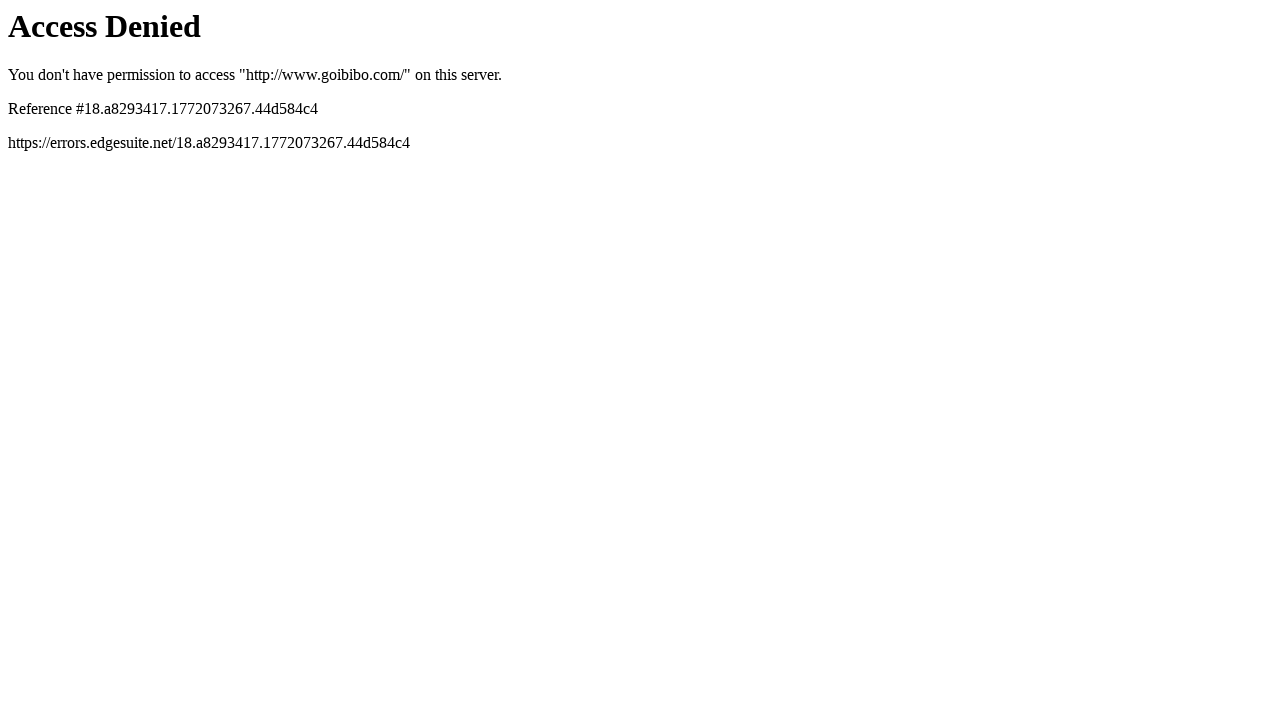

Waited for page to reach networkidle state
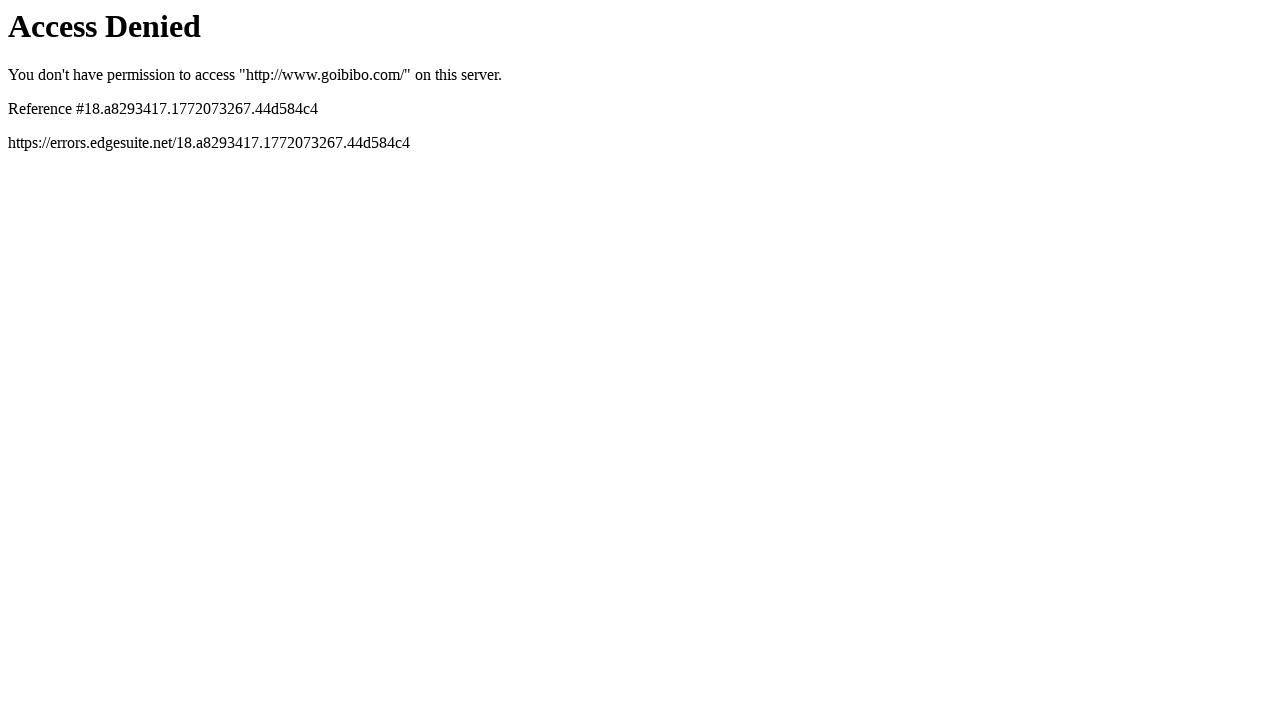

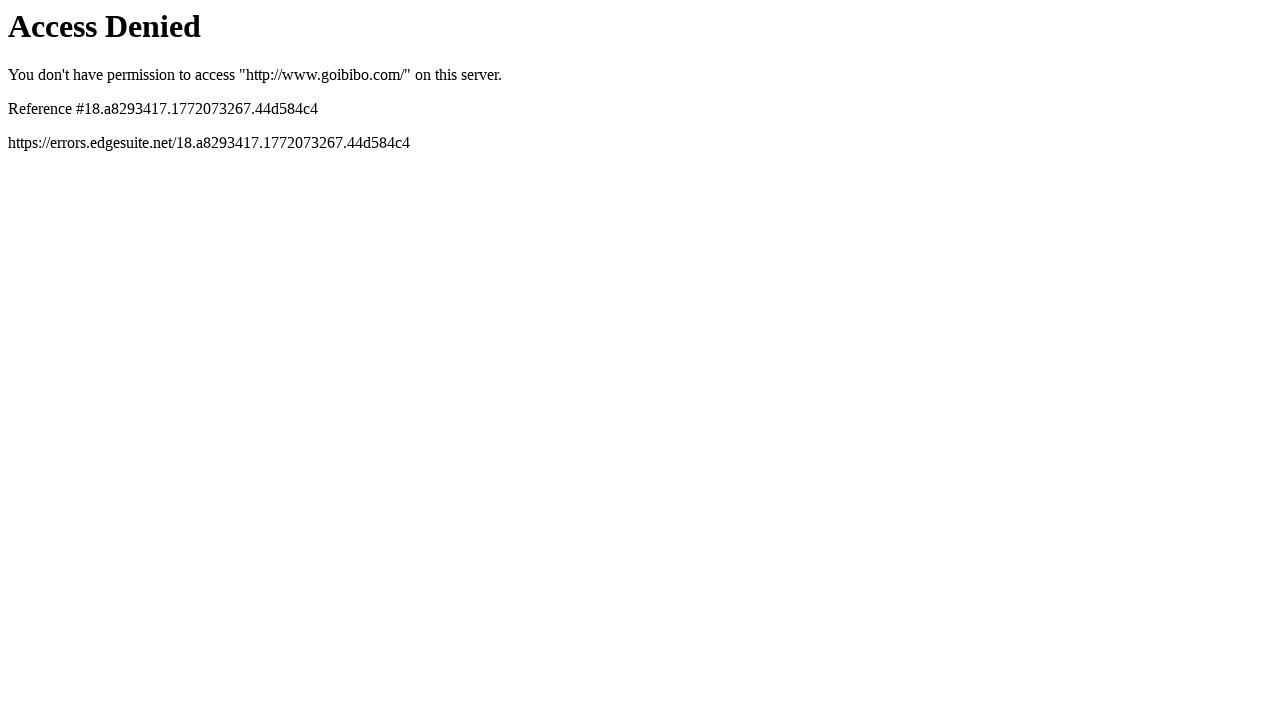